Navigates to the OrangeHRM login page and waits for the page to load

Starting URL: https://opensource-demo.orangehrmlive.com/web/index.php/auth/login

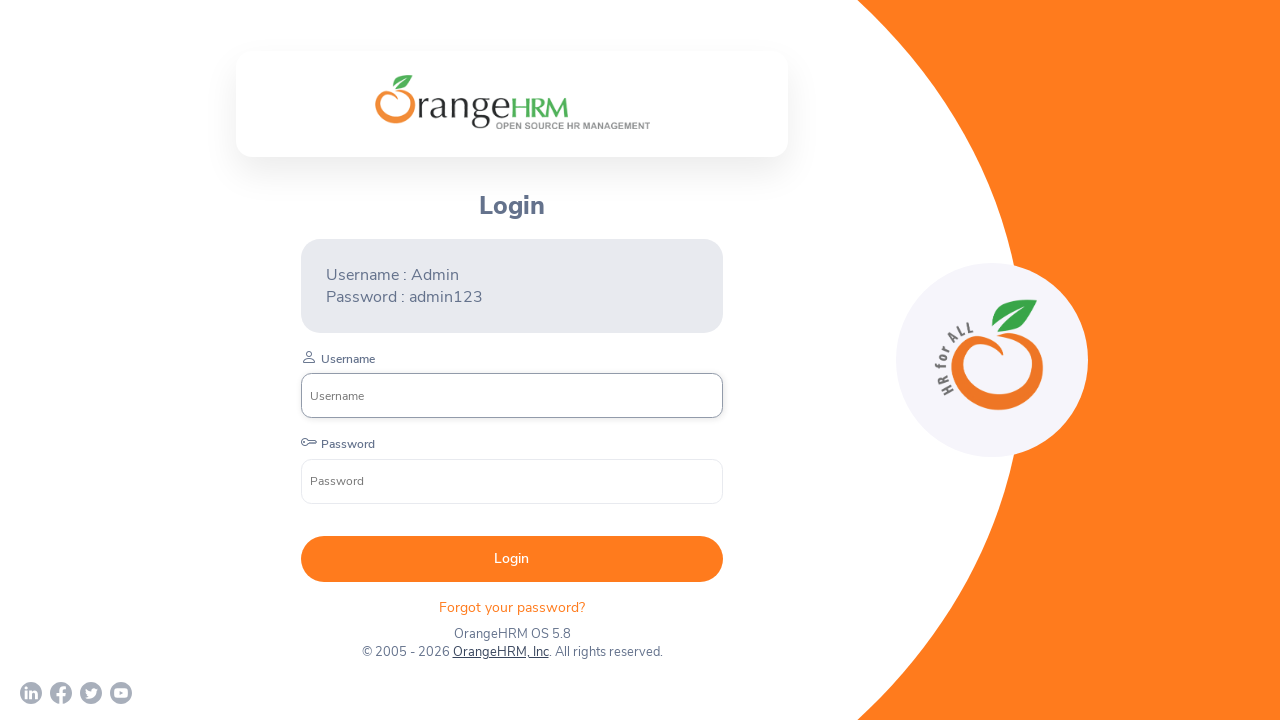

Waited for page to fully load (networkidle state)
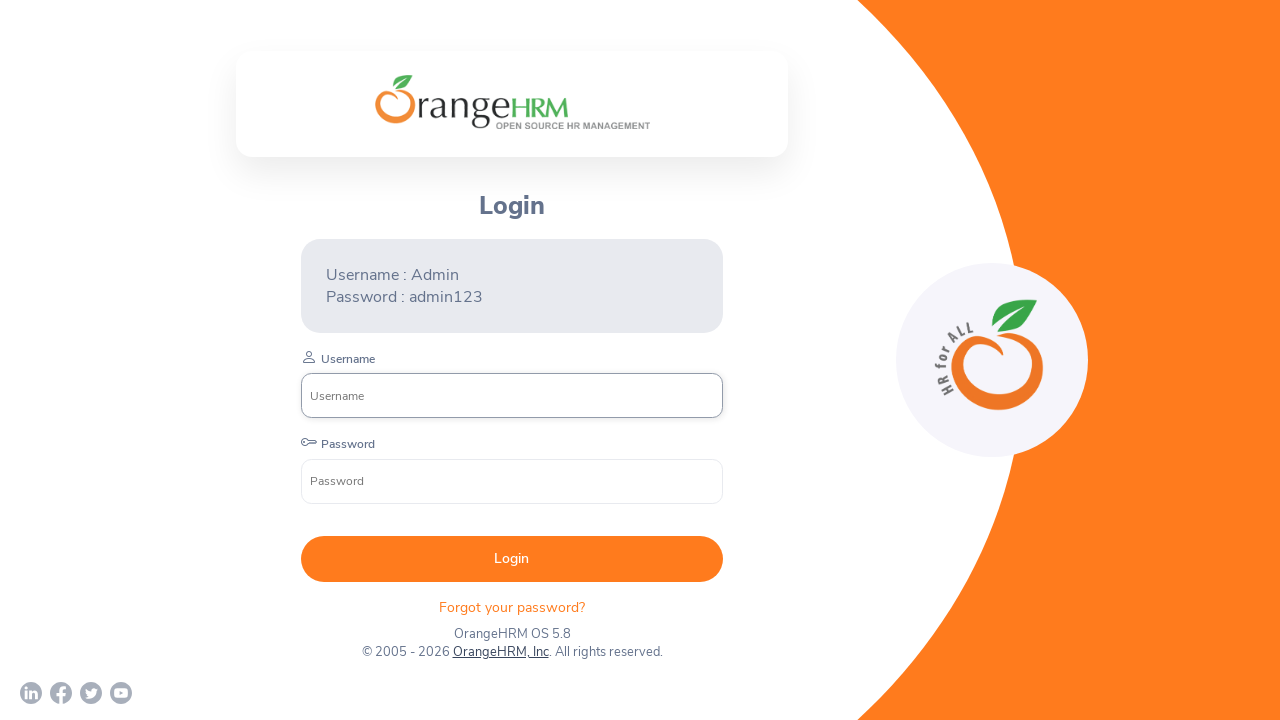

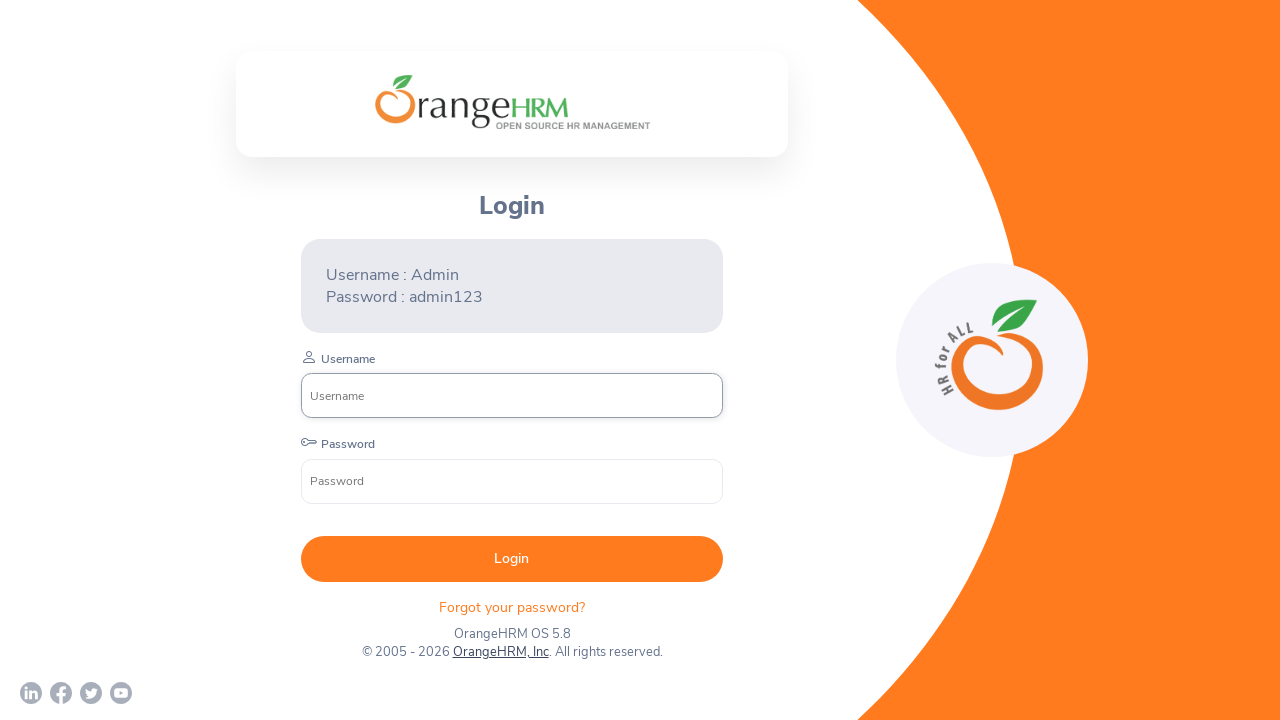